Navigates through Jenkins documentation to the Windows installation page by clicking through multiple links

Starting URL: https://www.jenkins.io/

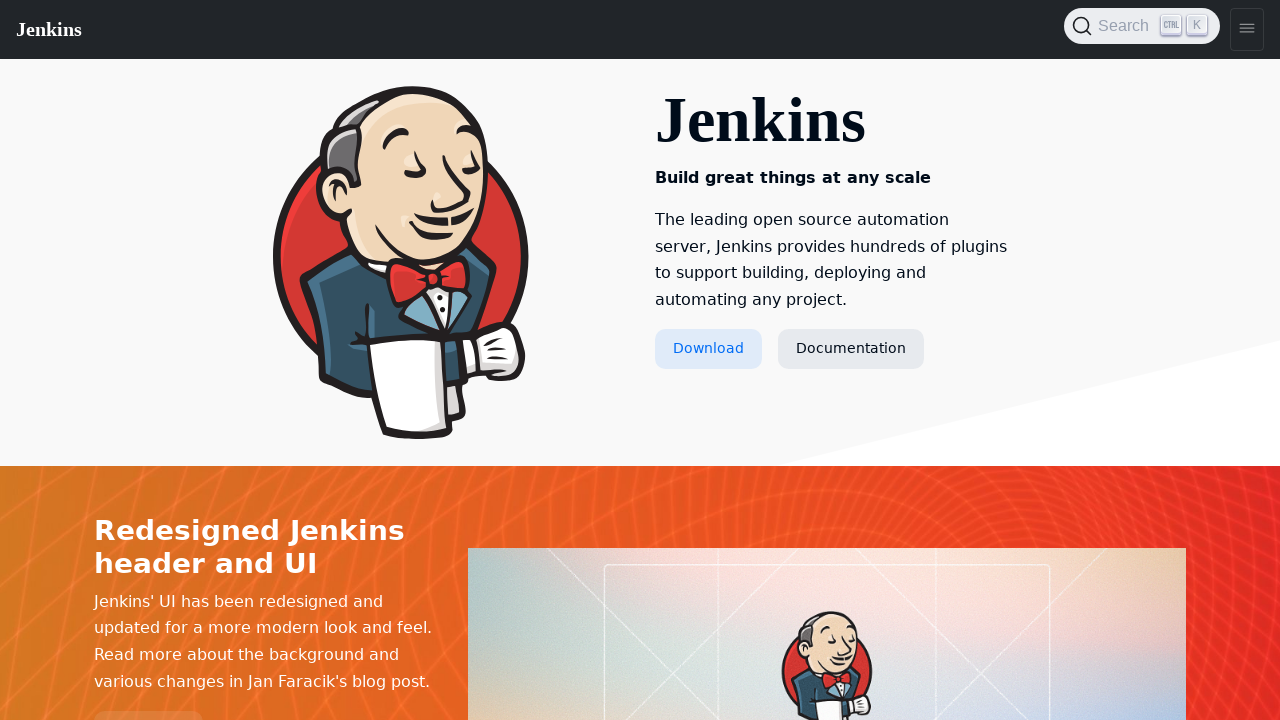

Clicked Documentation link at (851, 349) on a:has-text('Documentation')
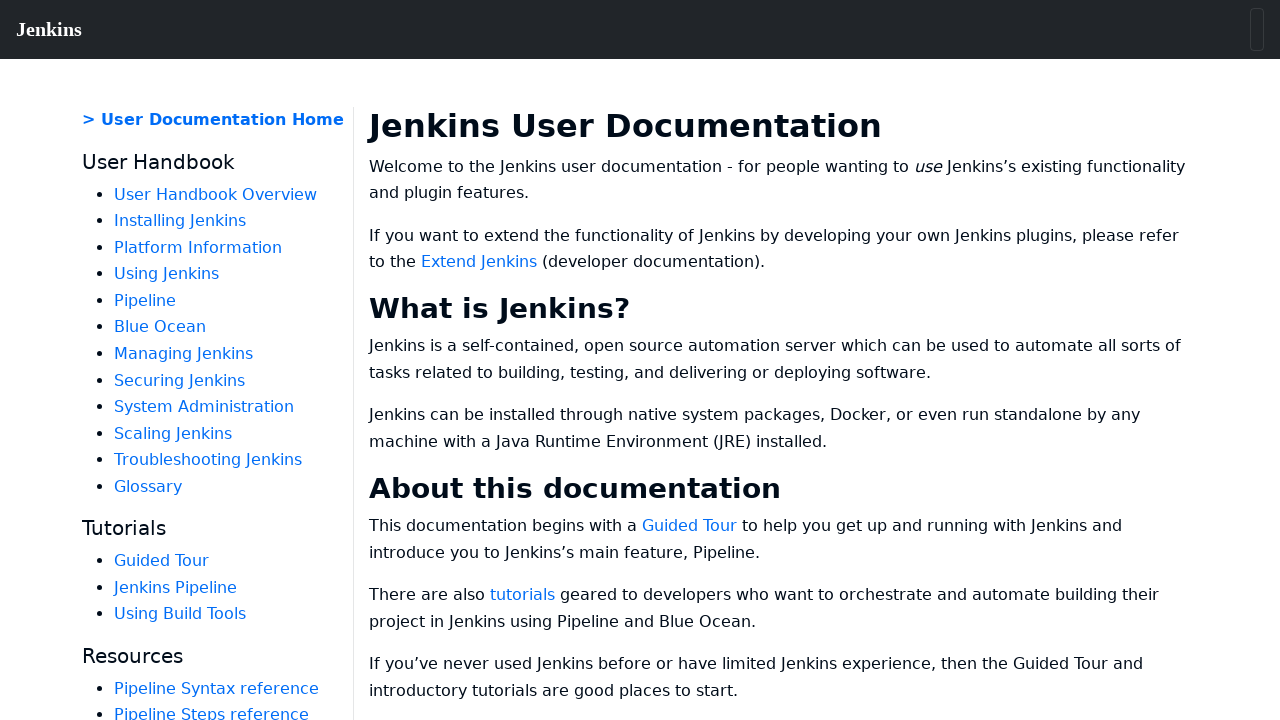

Clicked Installing Jenkins link at (180, 221) on a:has-text('Installing Jenkins')
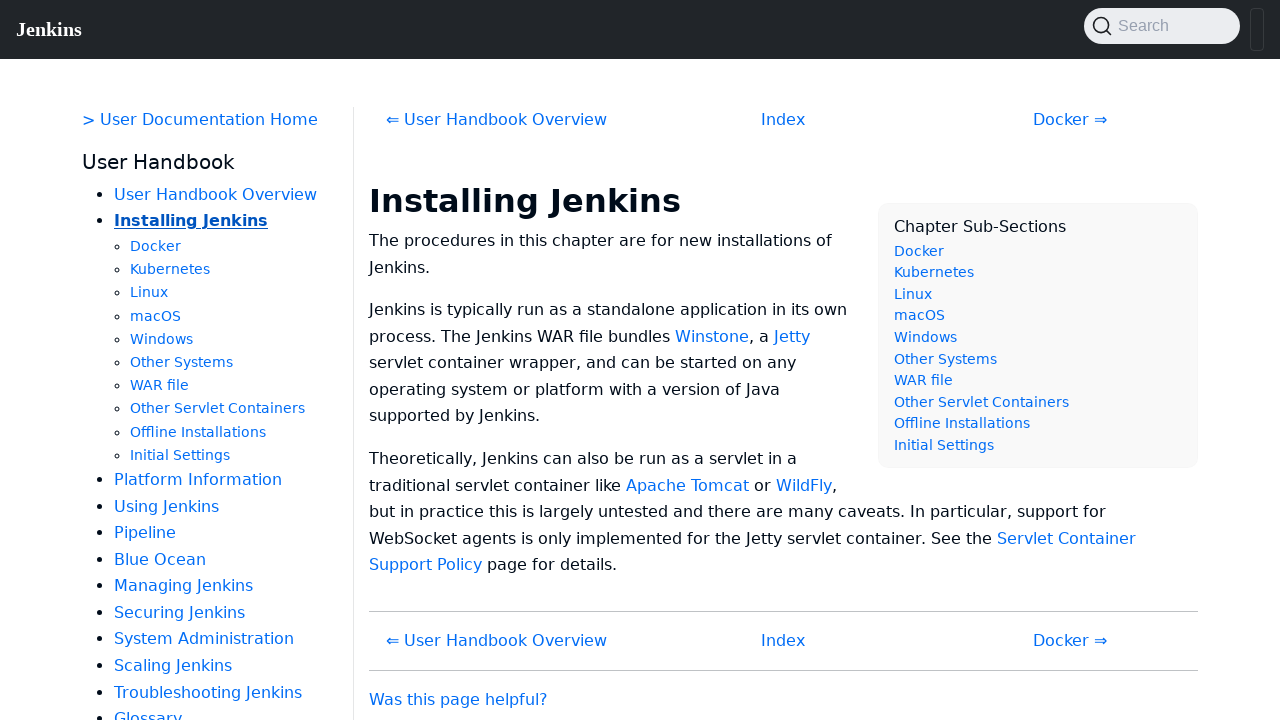

Clicked Windows link at (162, 339) on a:has-text('Windows')
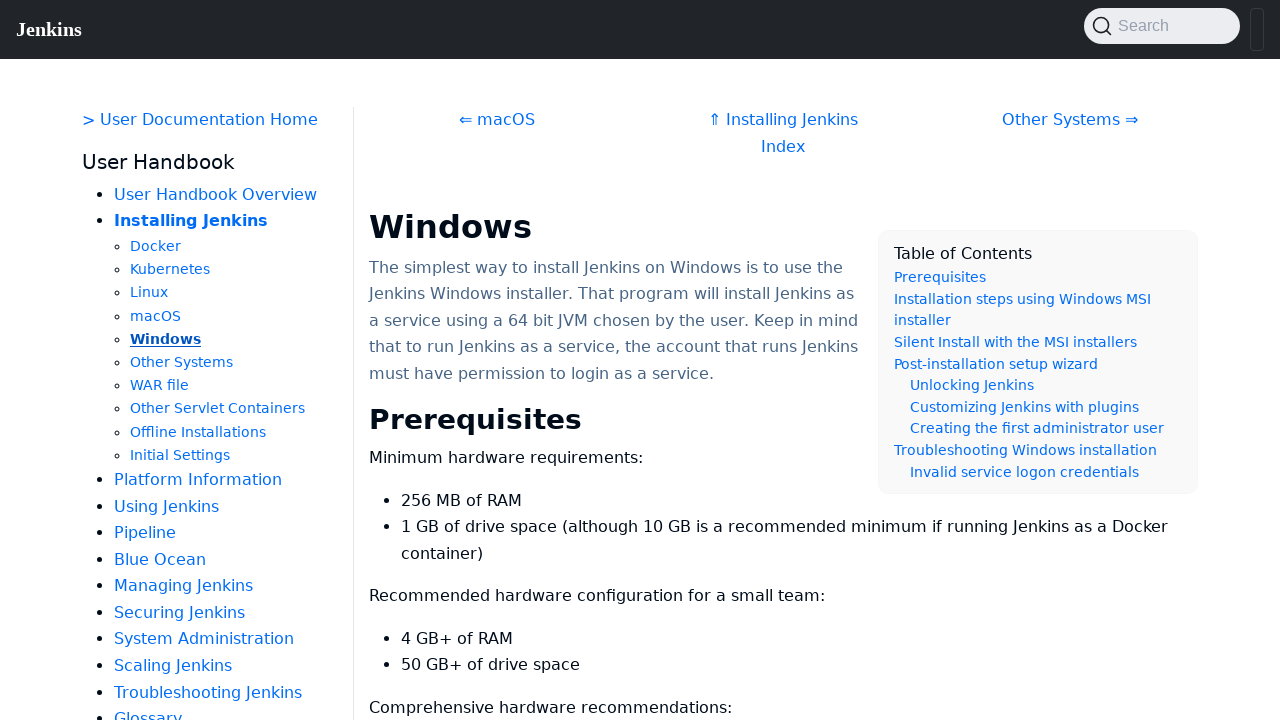

Windows installation page loaded successfully
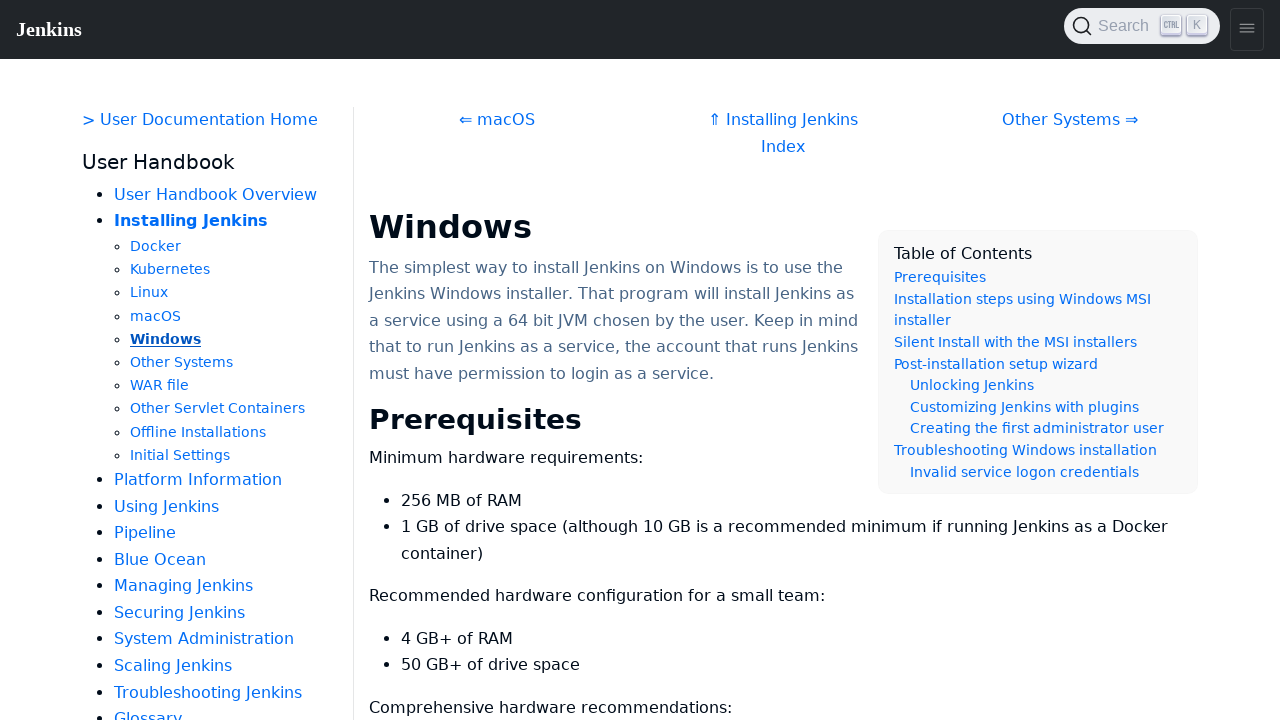

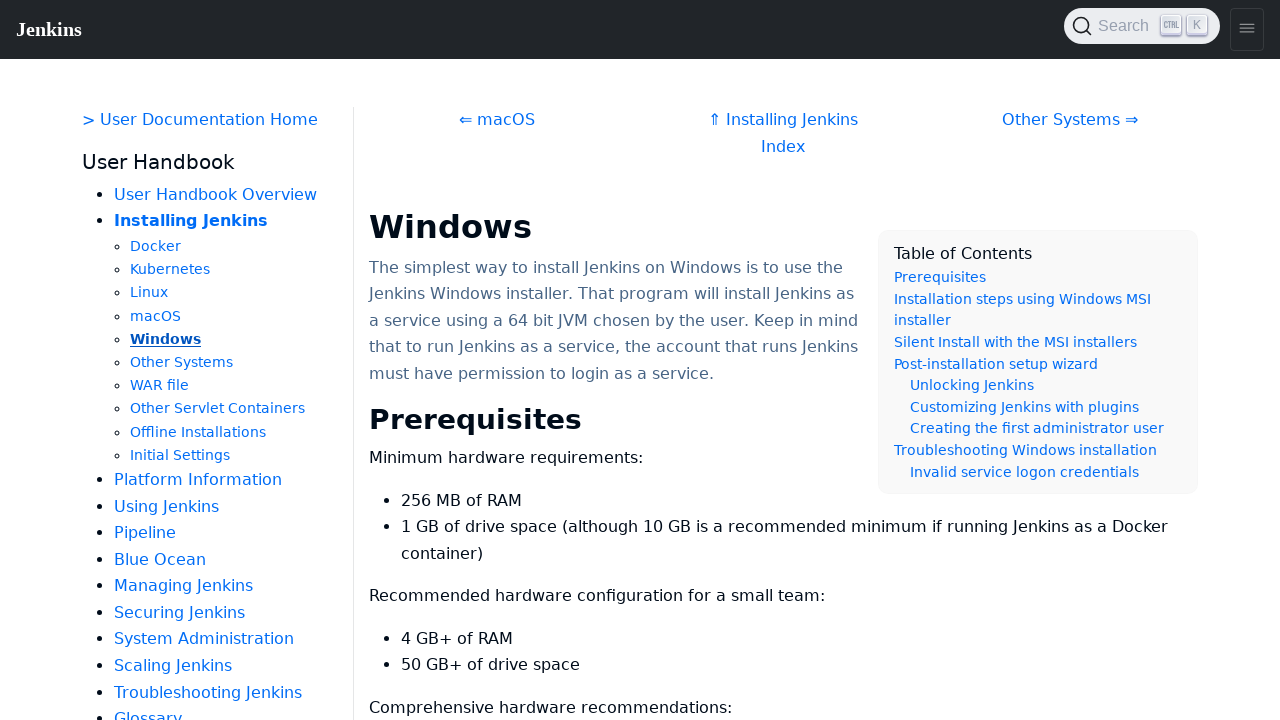